Maximizes the browser window and navigates to the Python.org website to verify the page loads correctly

Starting URL: https://www.python.org

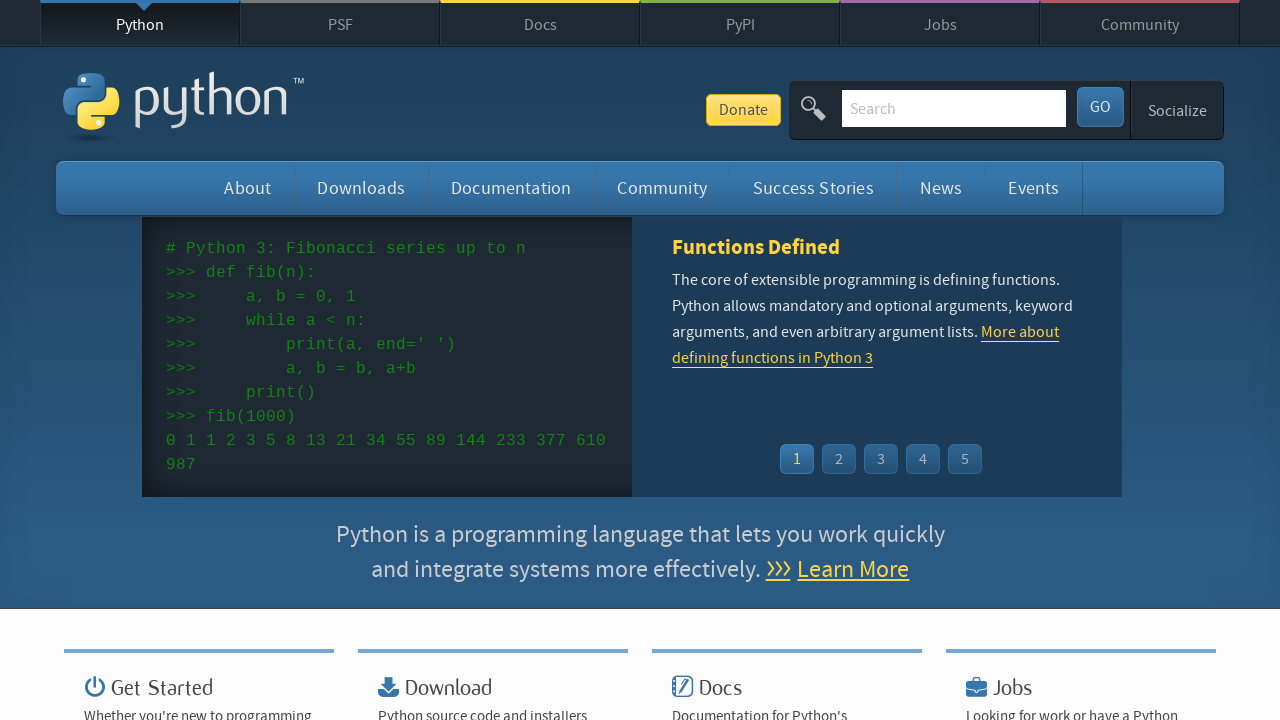

Maximized browser window to 1920x1080
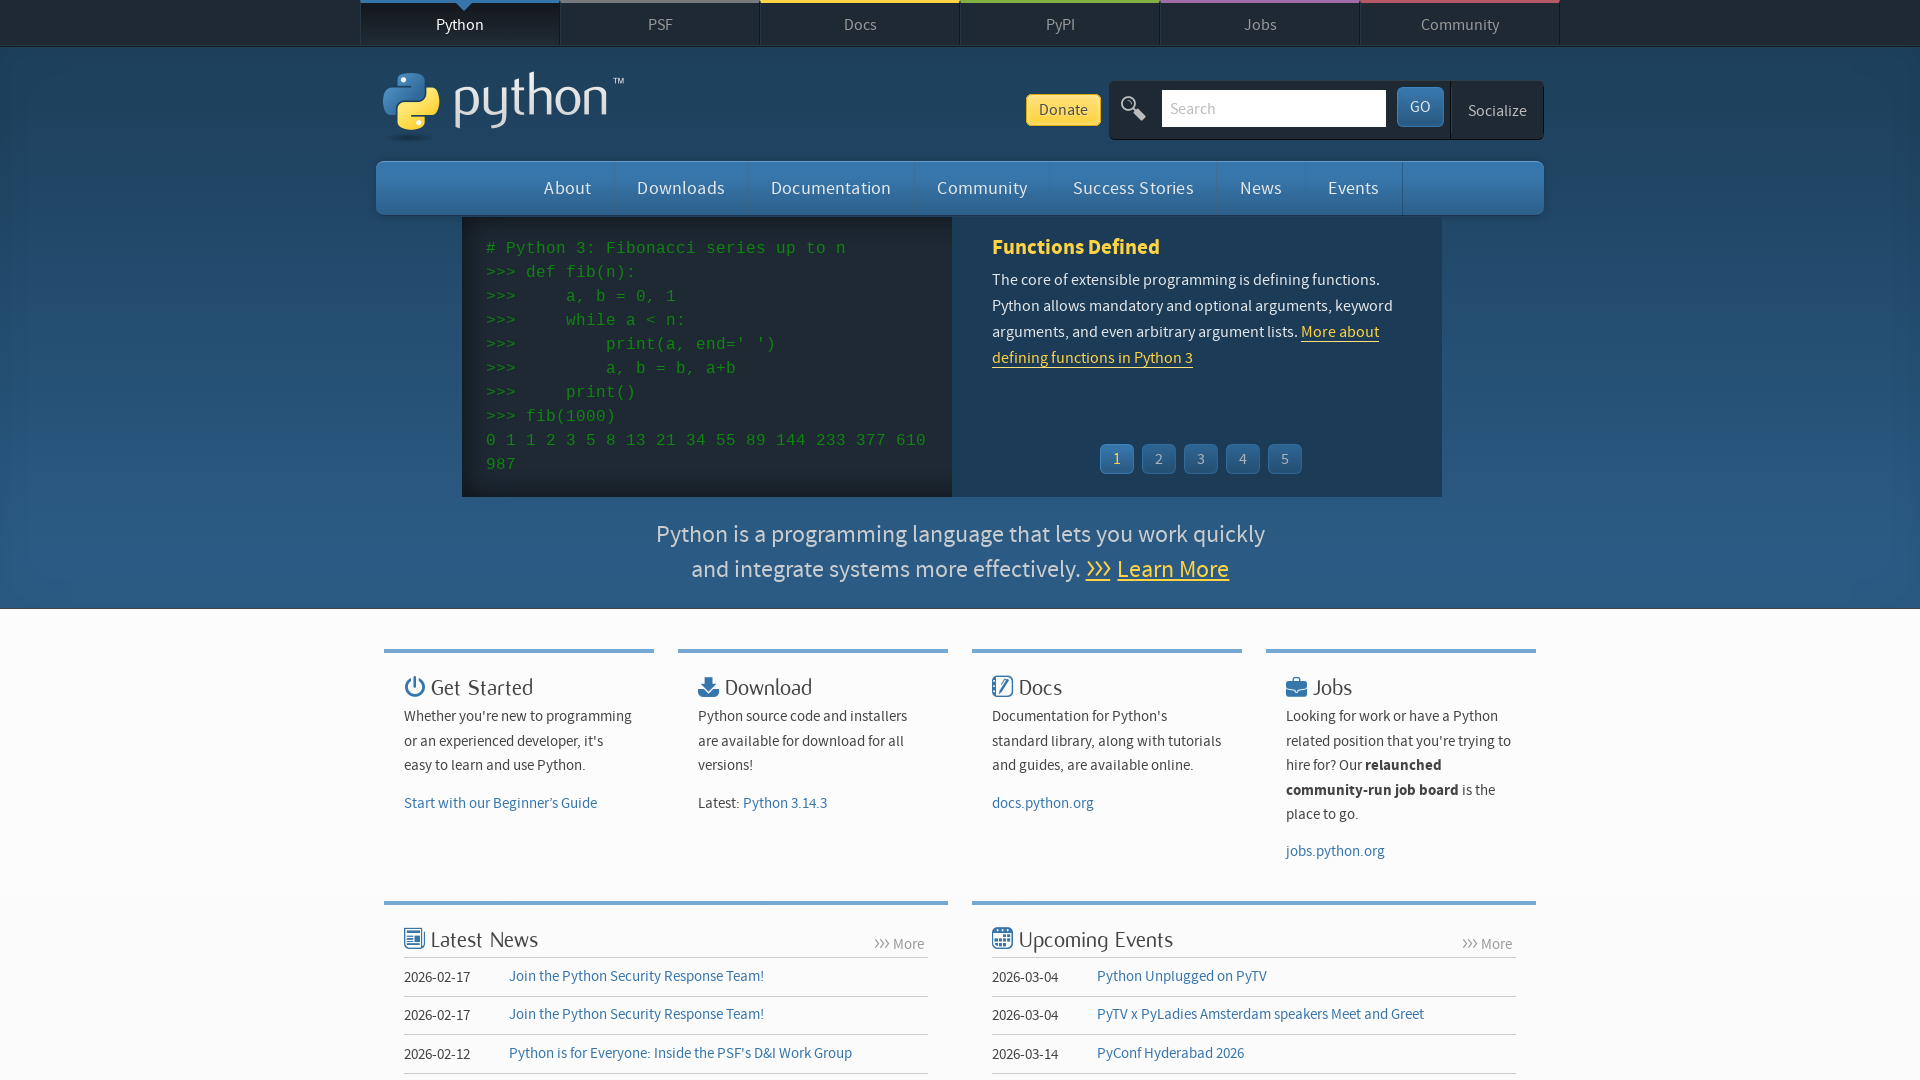

Page DOM content loaded
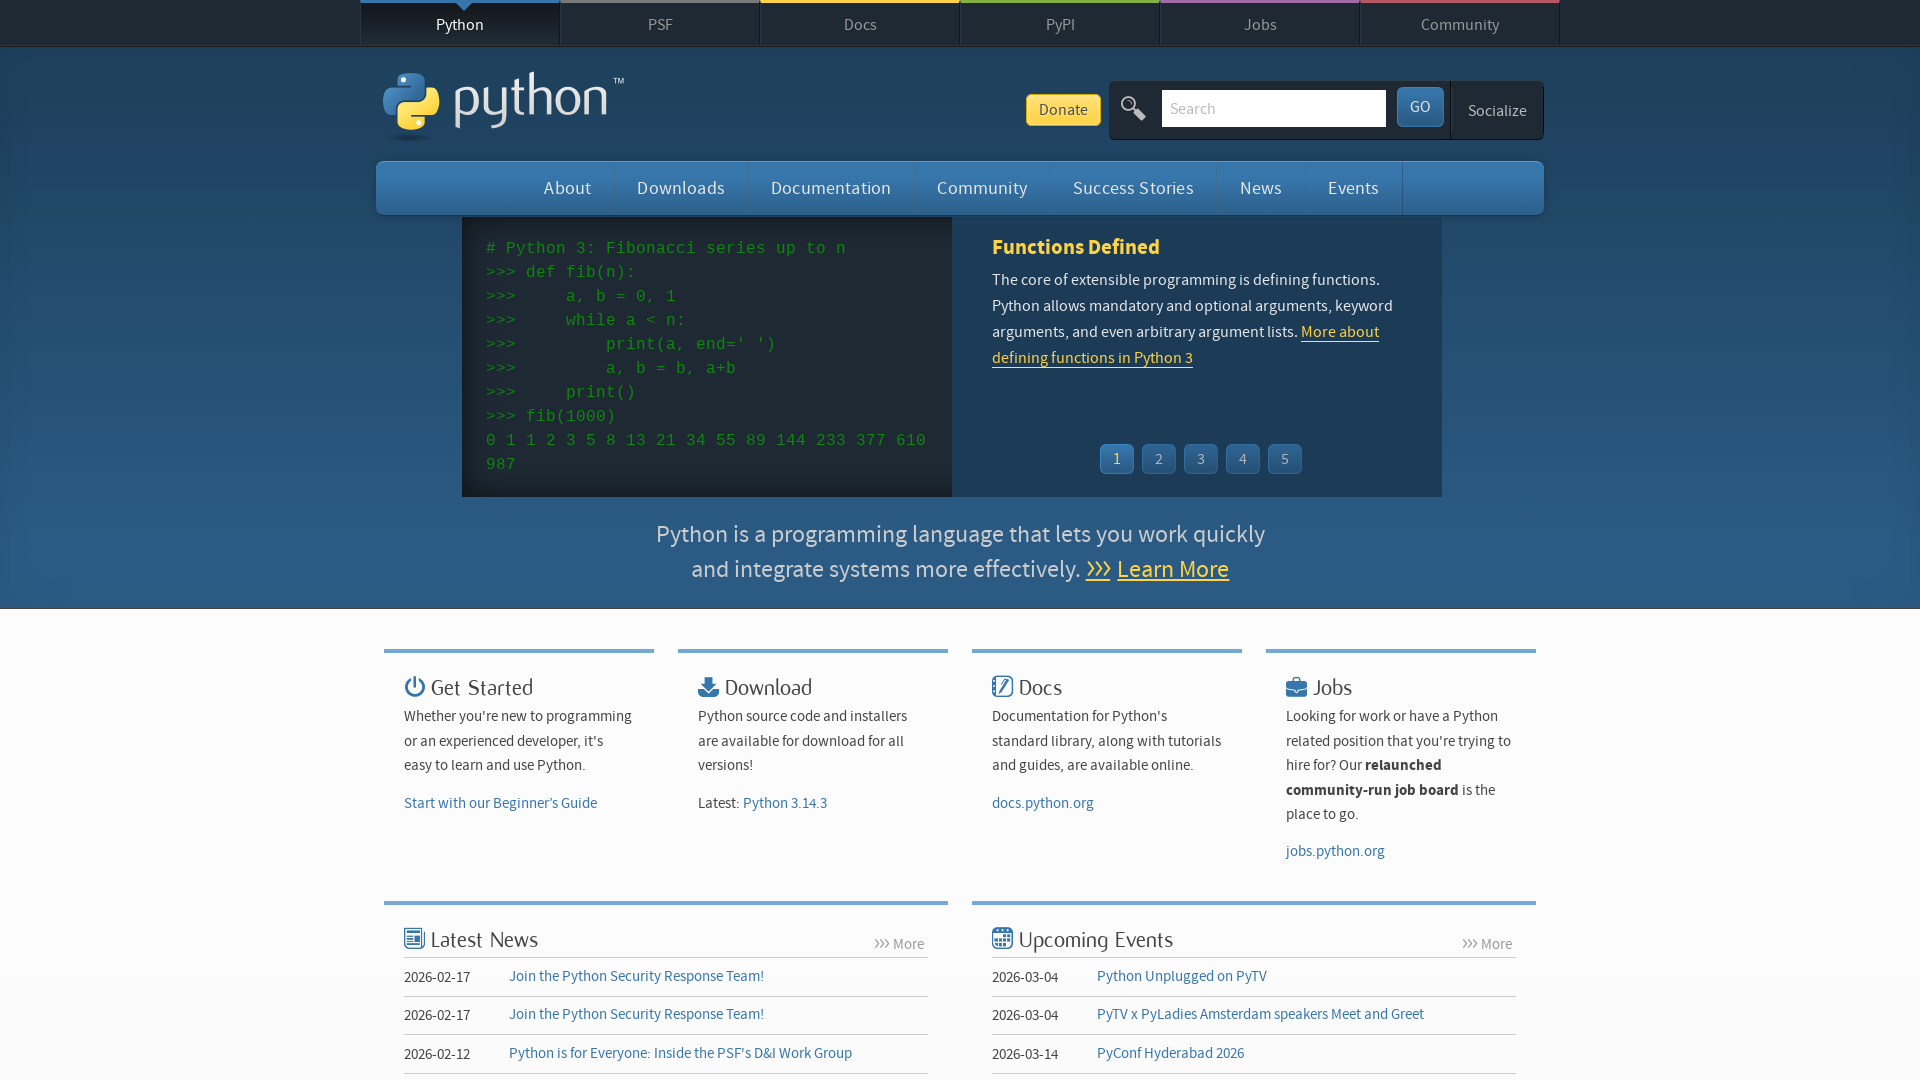

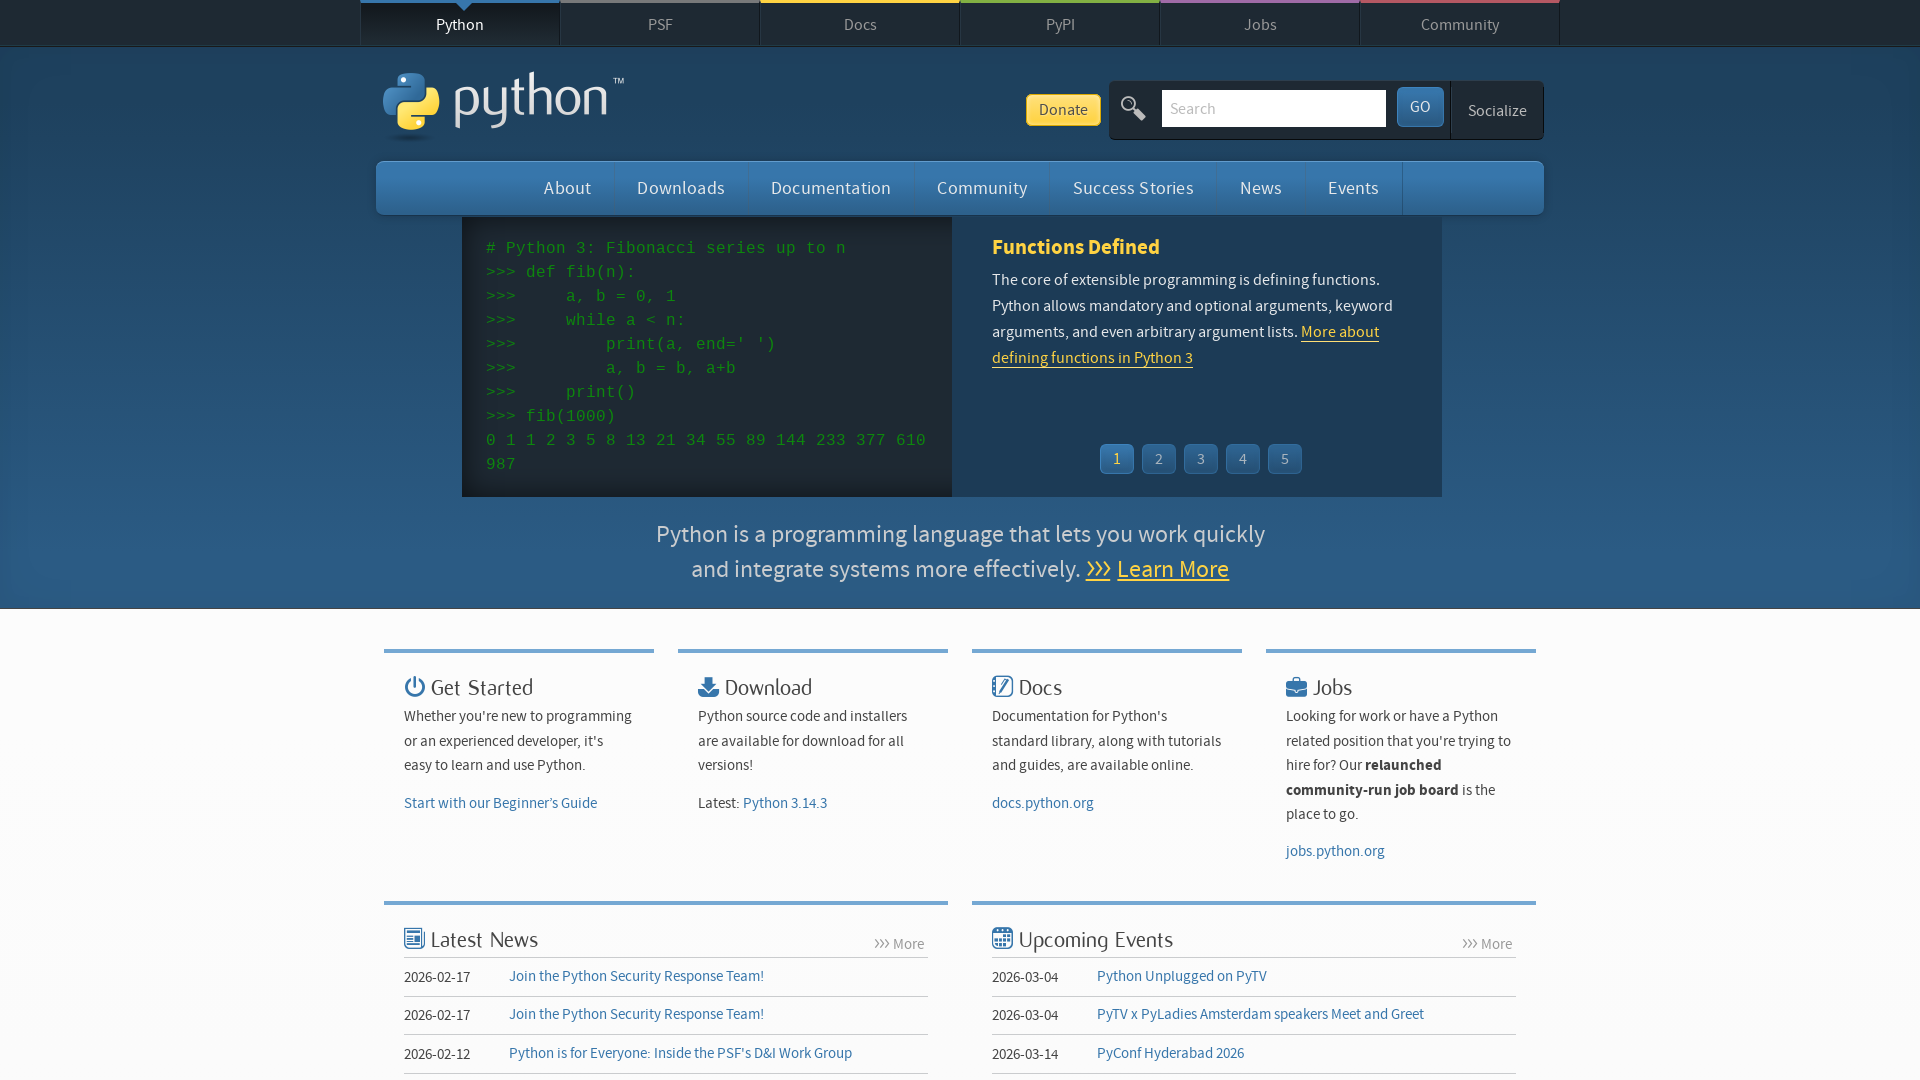